Tests dropdown selection functionality by selecting options from a dropdown menu using both index and visible text selection methods

Starting URL: https://www.leafground.com/select.xhtml

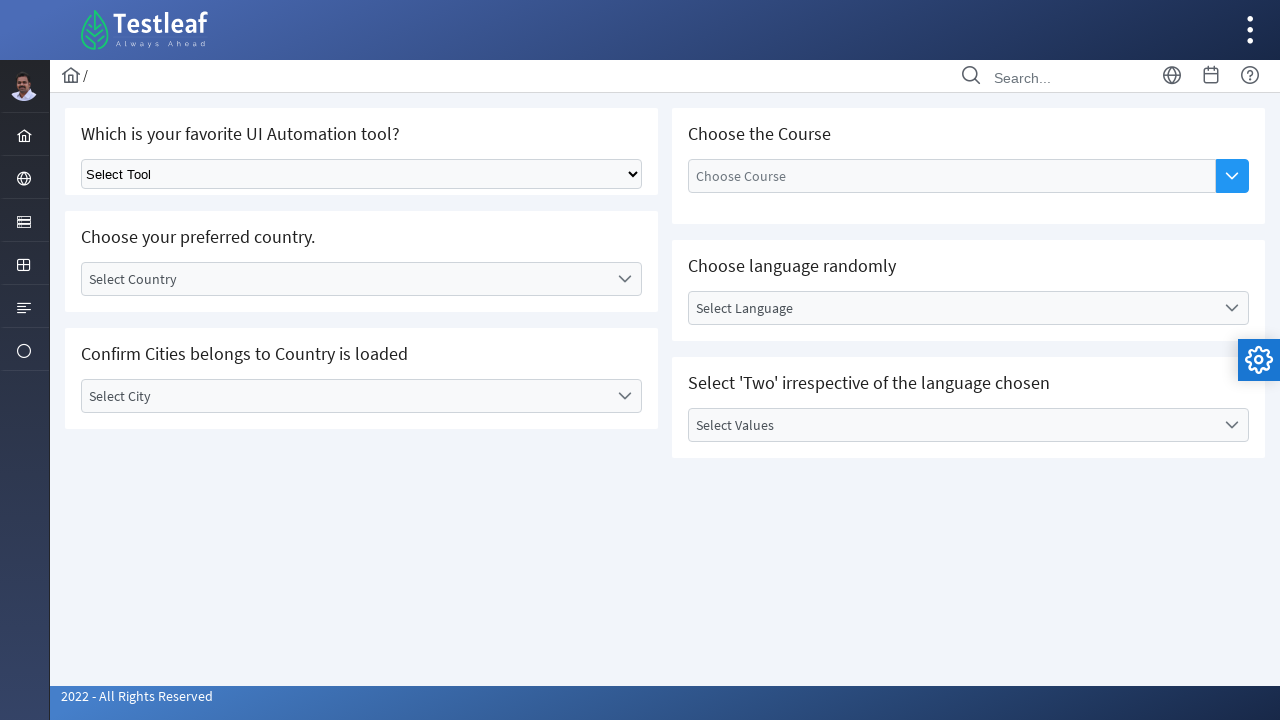

Dropdown menu loaded and ready
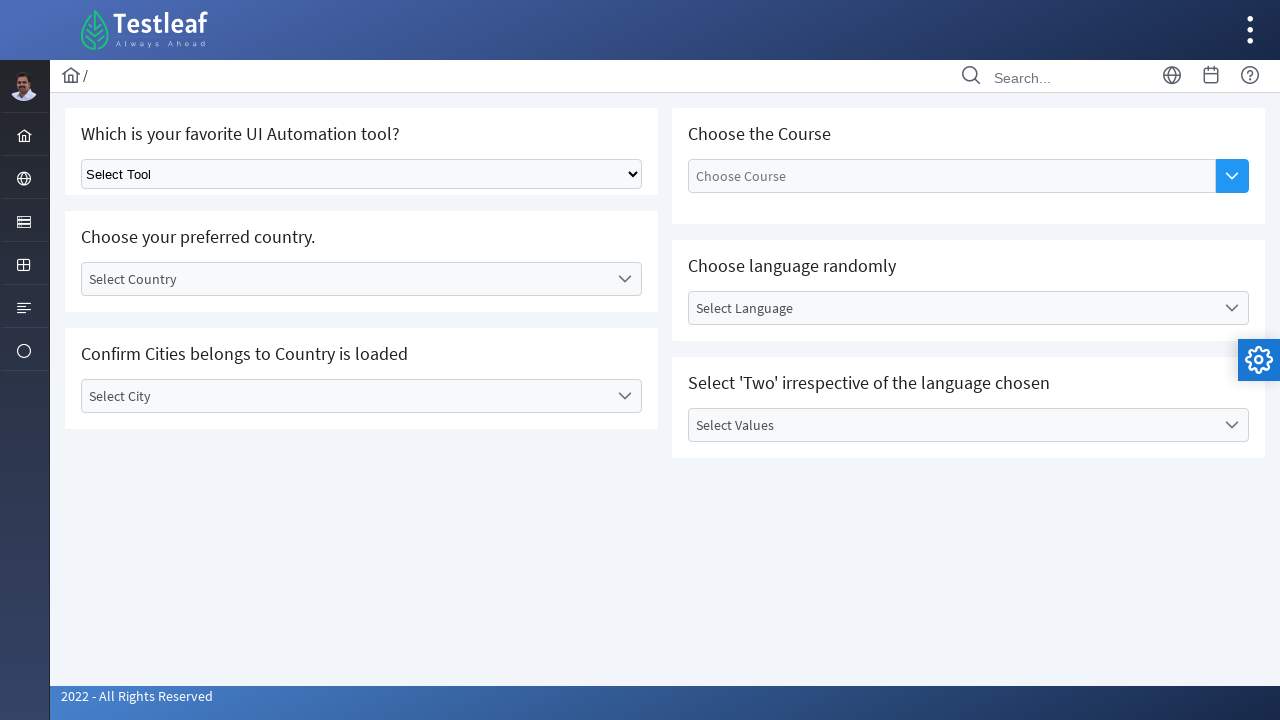

Selected dropdown option by index 3 (4th option) on select.ui-selectonemenu
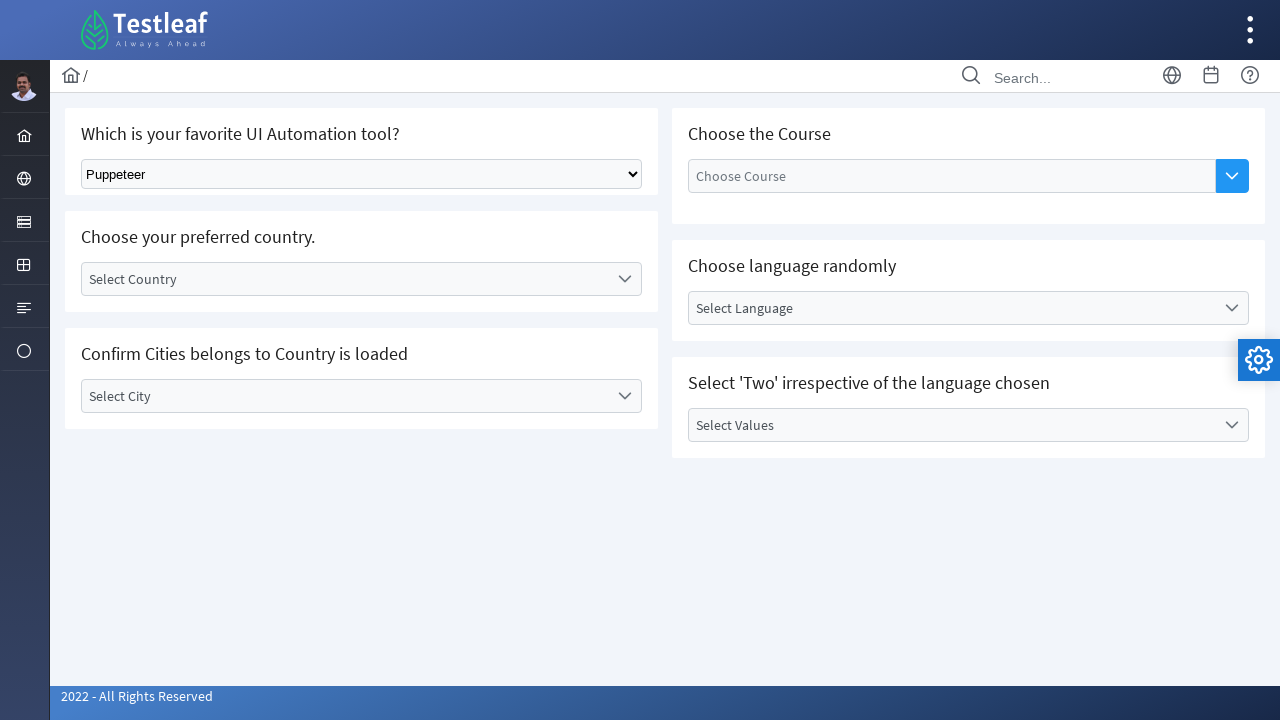

Waited 500ms for selection to register
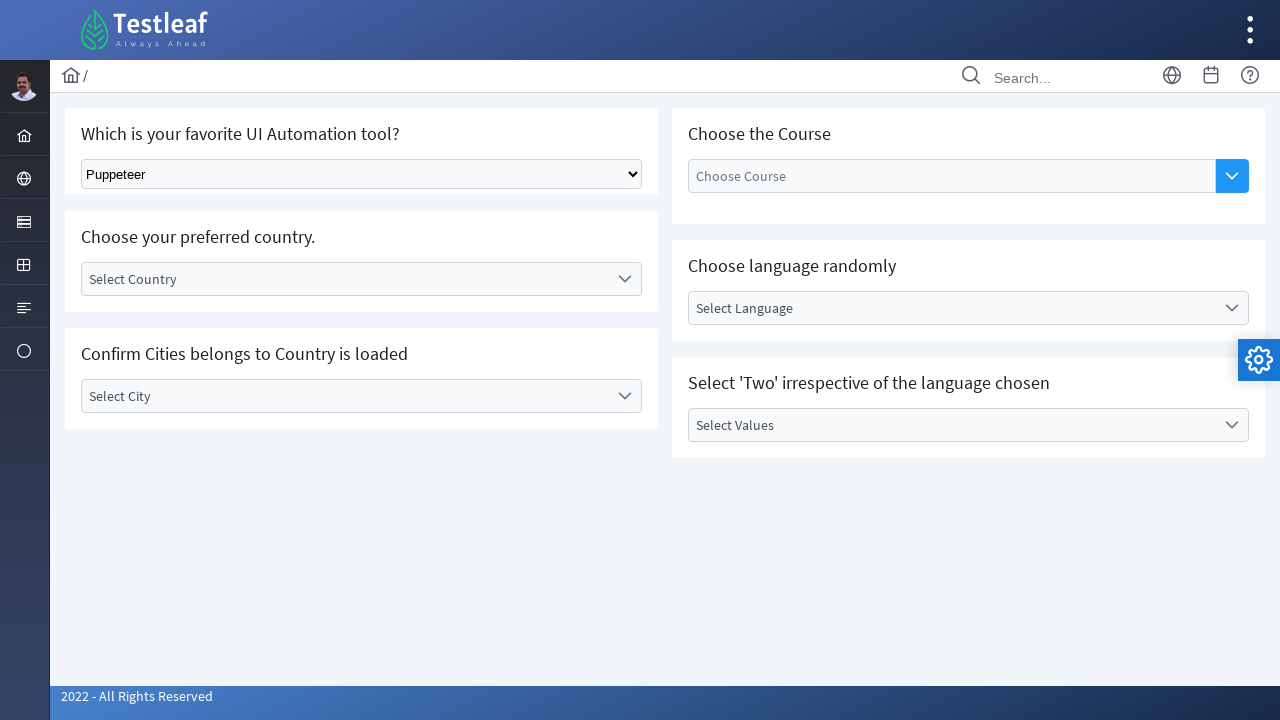

Selected dropdown option by visible text 'Playwright' on select.ui-selectonemenu
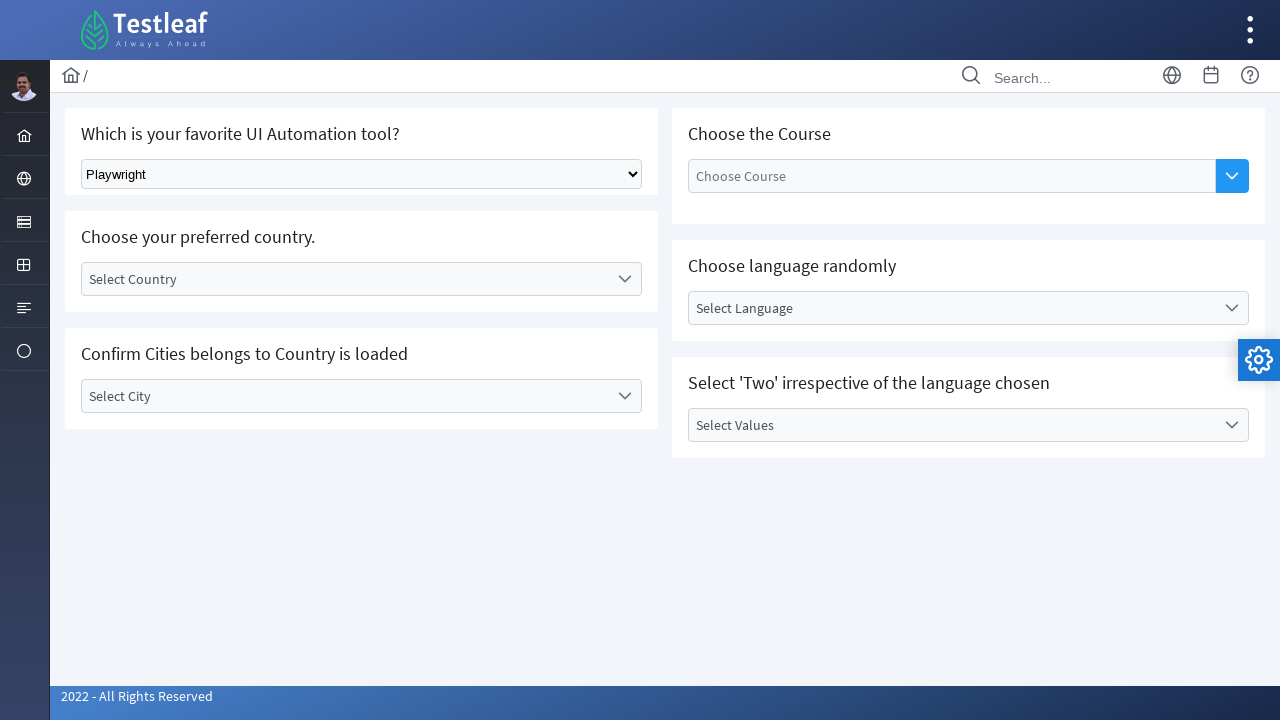

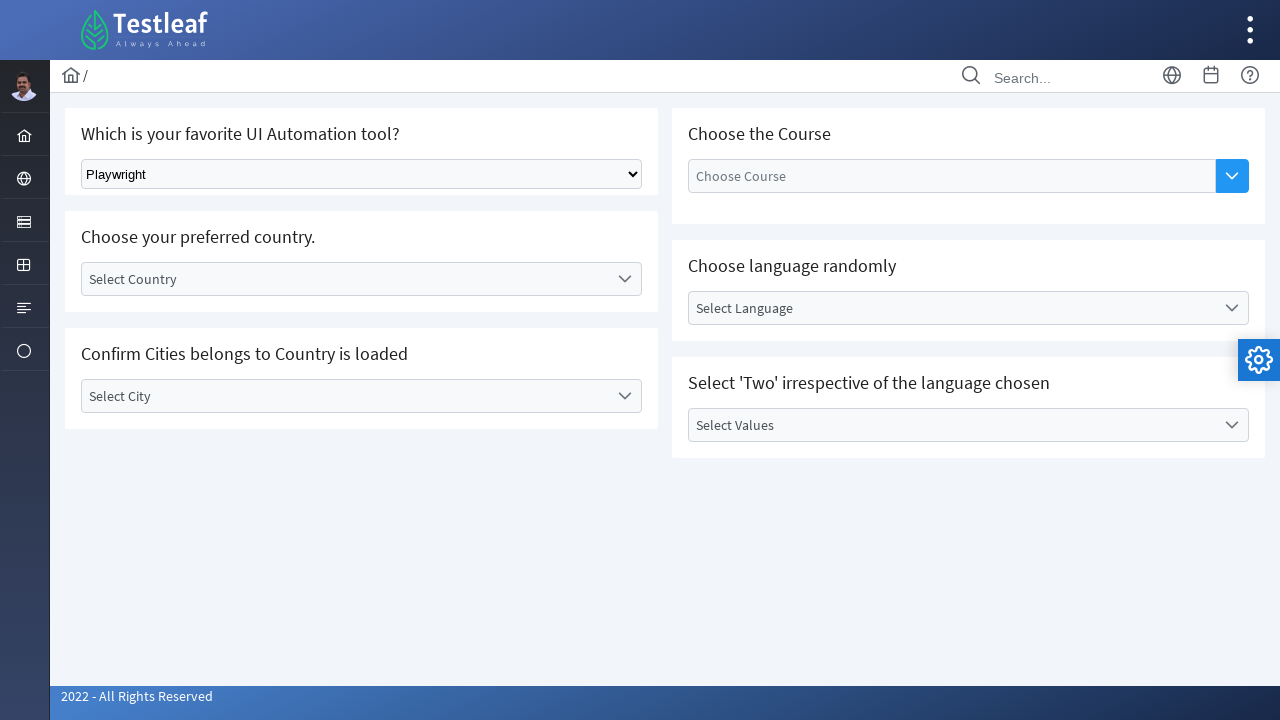